Tests FAQ dropdown by clicking on the question about extending or returning orders early, then verifying the answer is displayed

Starting URL: https://qa-scooter.praktikum-services.ru/

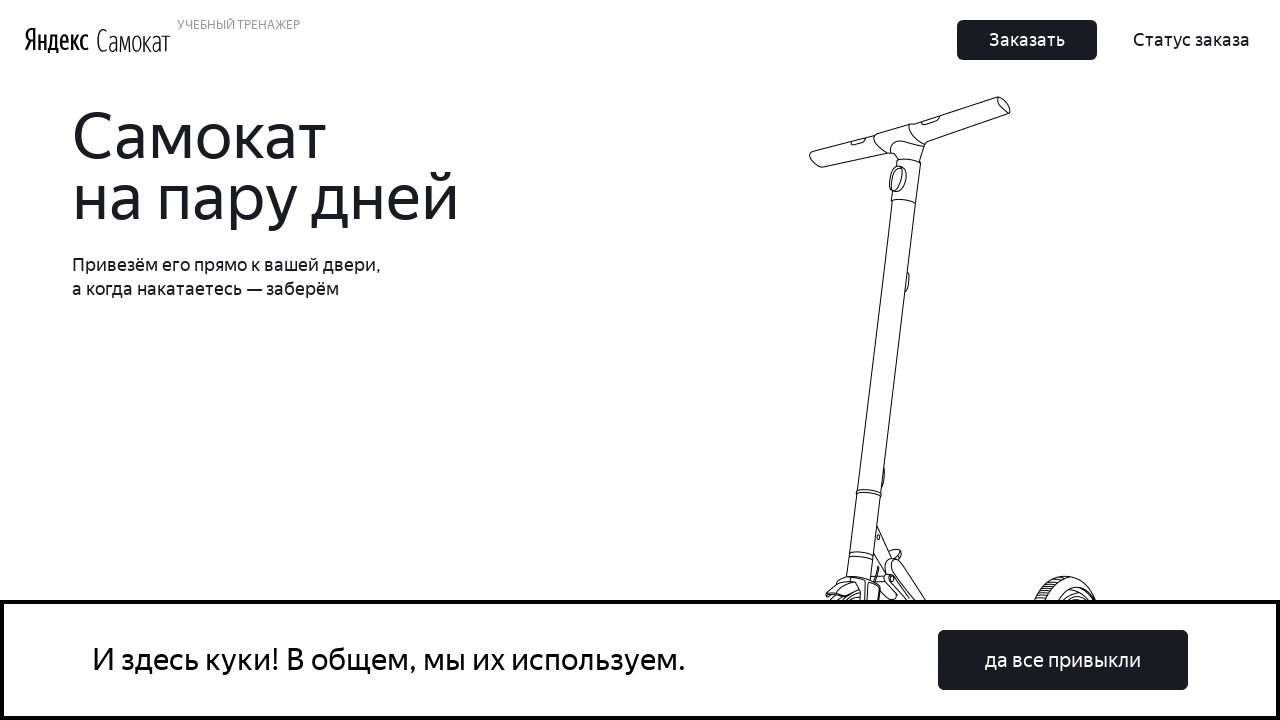

Scrolled to FAQ question about extending or returning orders early
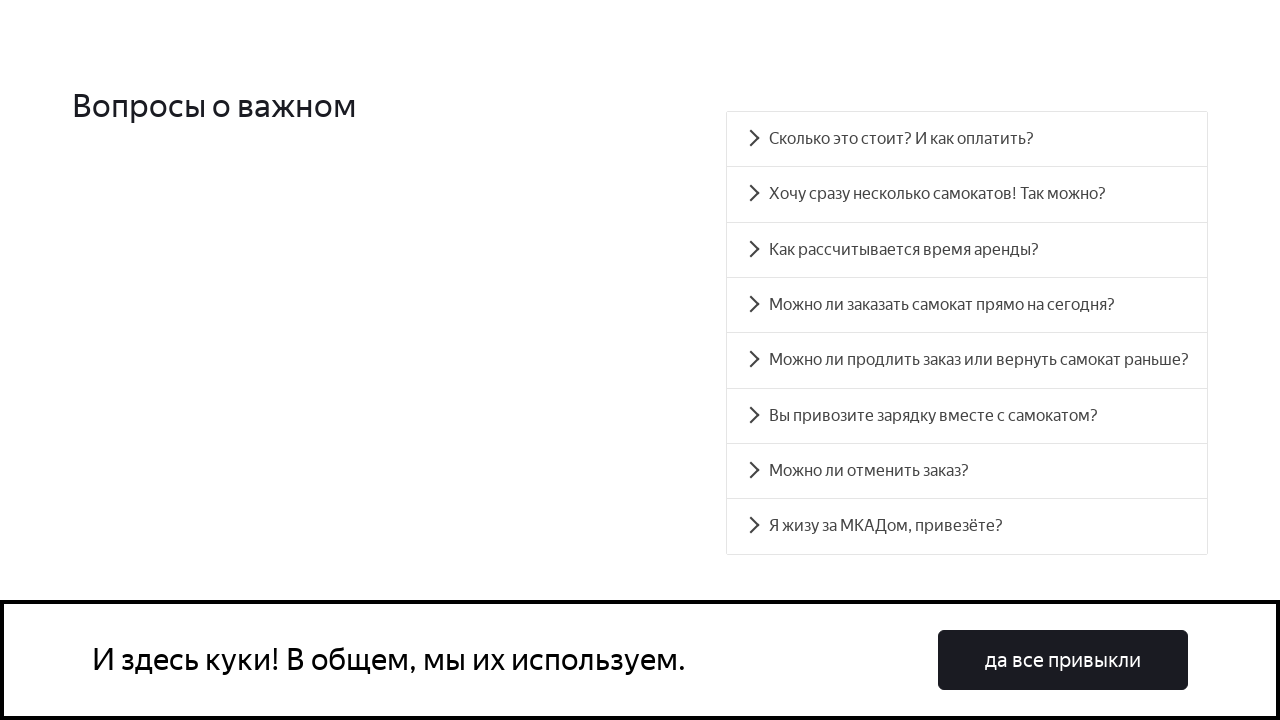

Clicked on FAQ question about extending or returning orders early at (967, 360) on xpath=//div[text()='Можно ли продлить заказ или вернуть самокат раньше?']
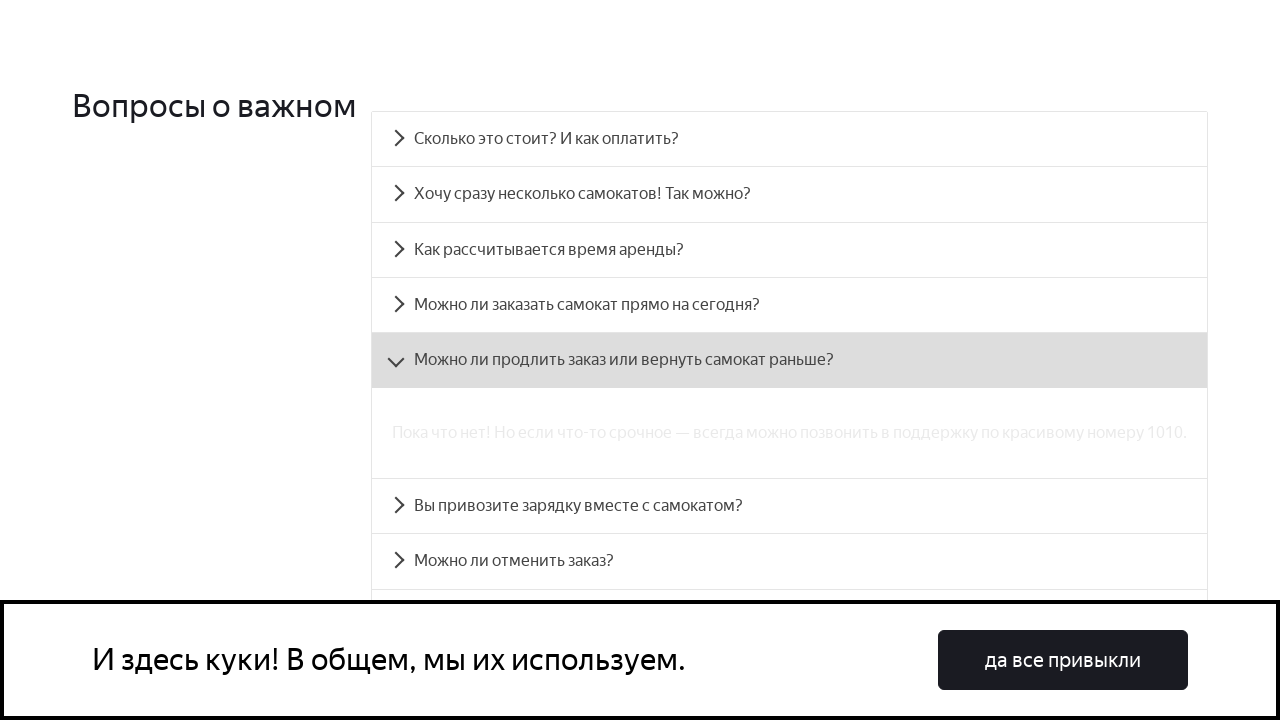

Verified that the answer about order extension is displayed
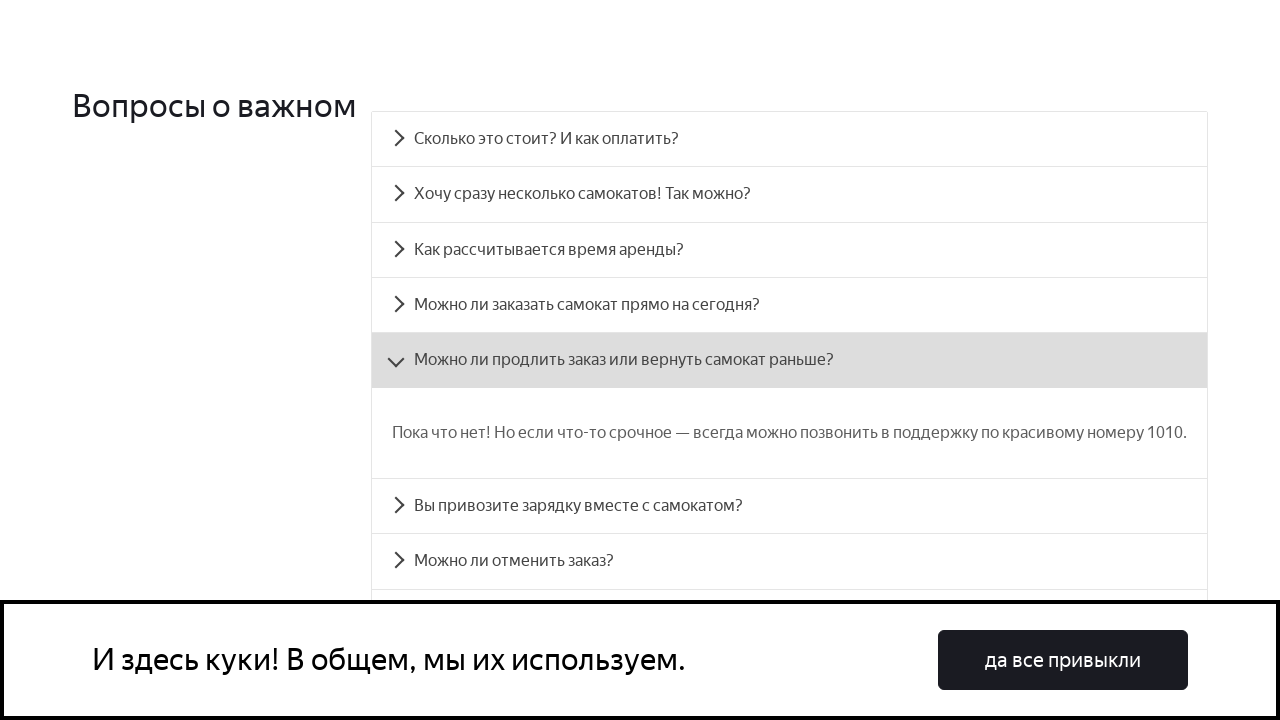

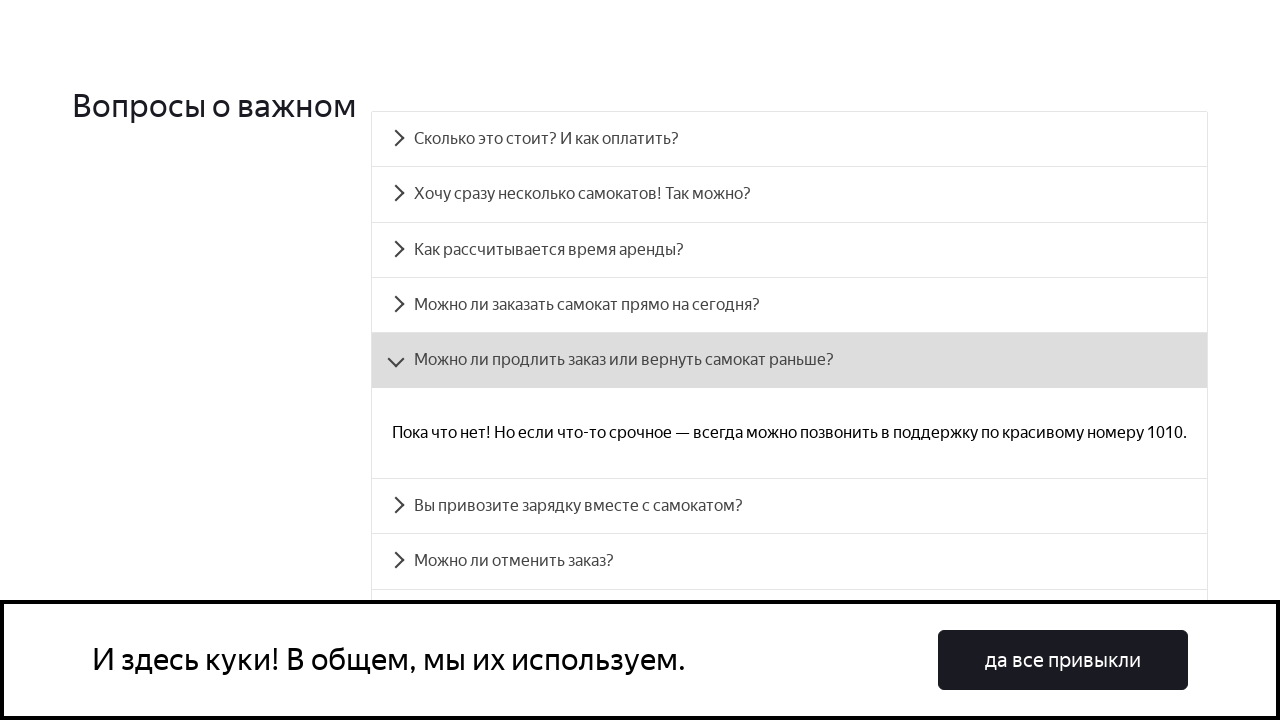